Handles JavaScript prompt alert by clicking button and accepting the prompt

Starting URL: https://demoqa.com/alerts

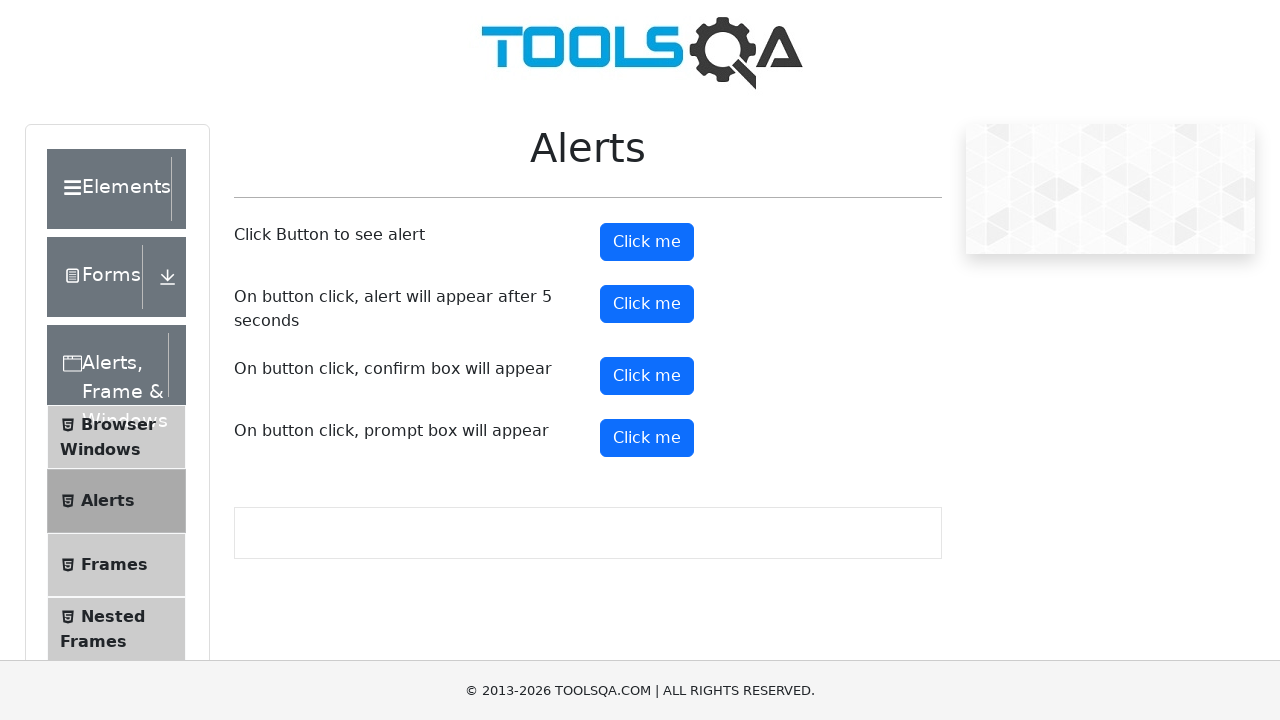

Clicked prompt button to trigger JavaScript alert at (647, 438) on #promtButton
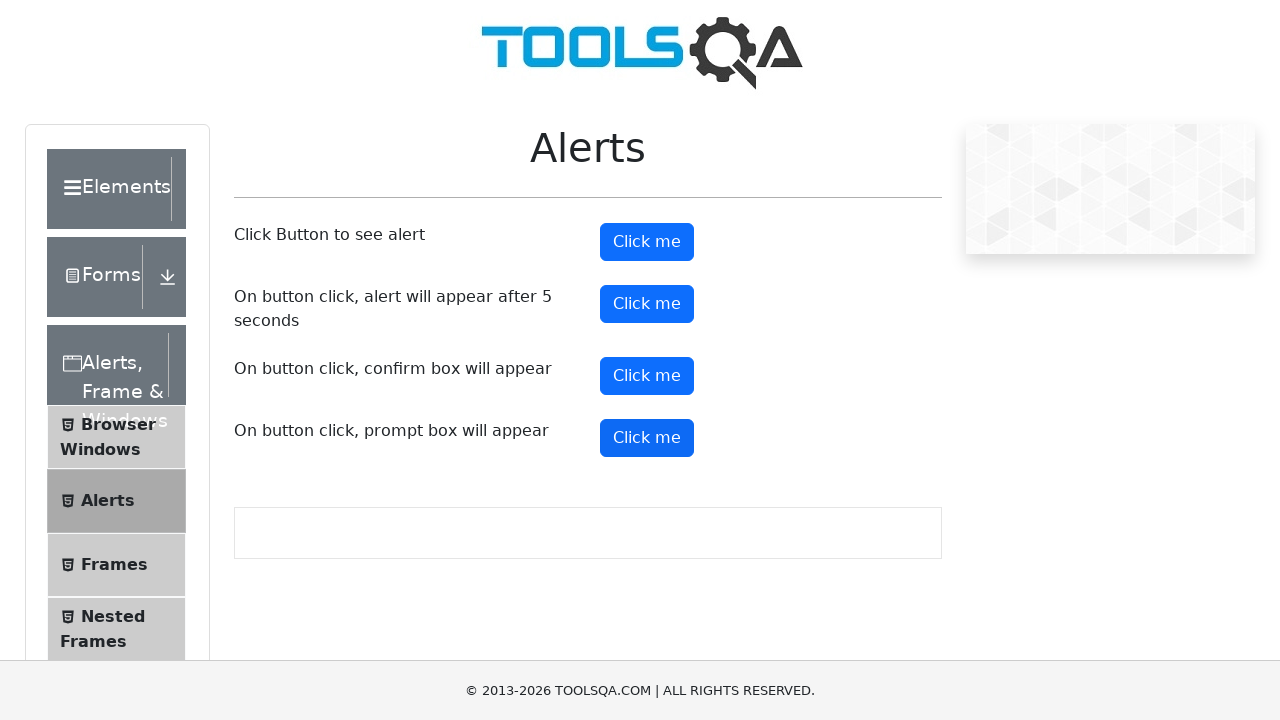

Set up dialog handler to accept JavaScript prompt
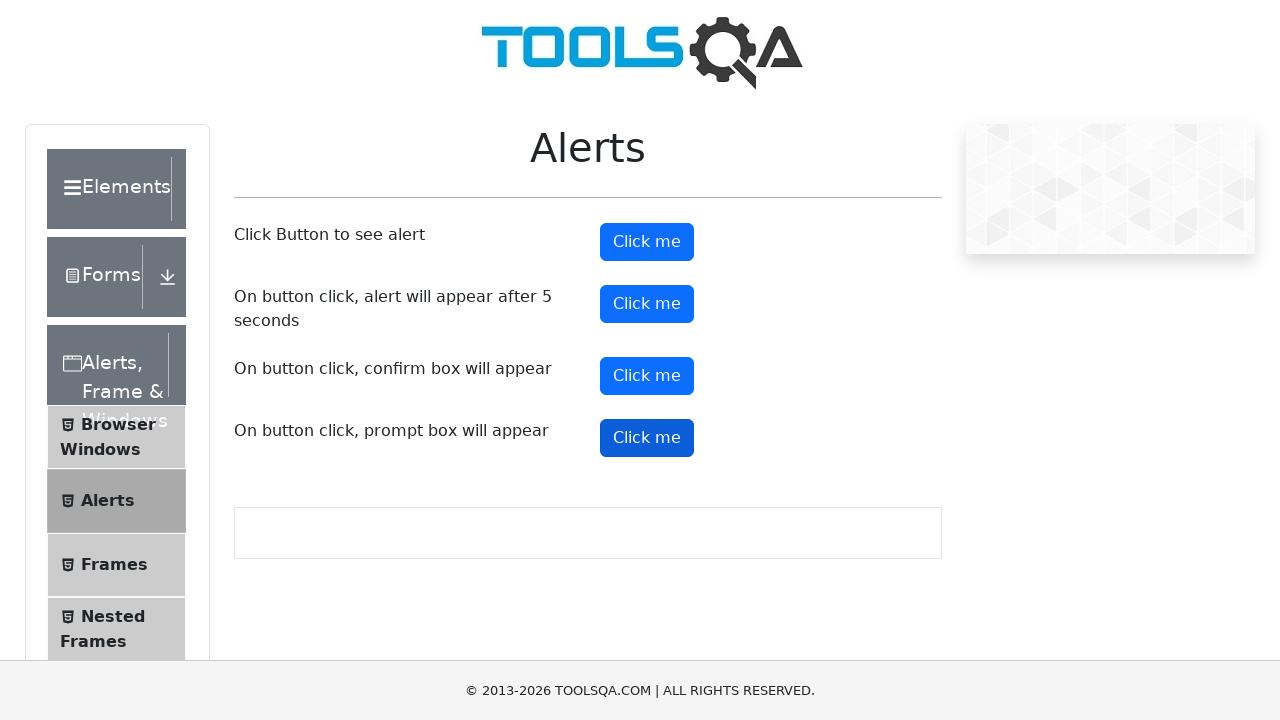

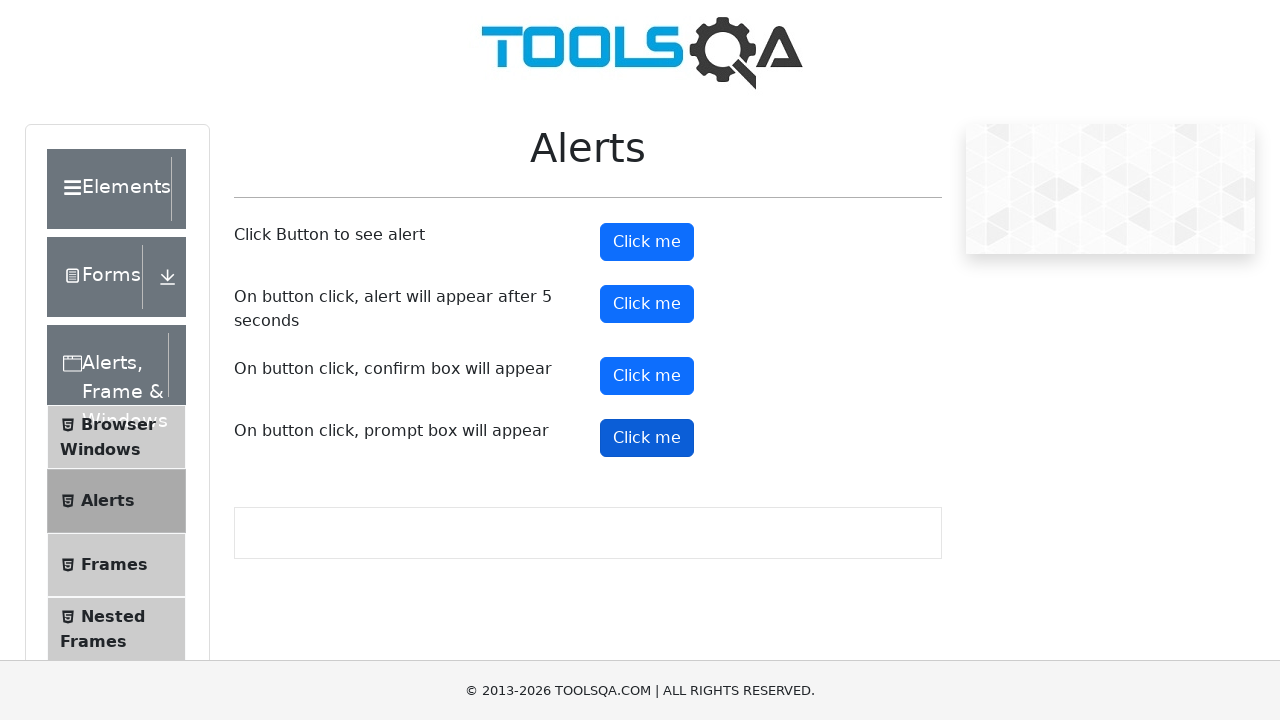